Tests drag and drop functionality by dragging an element to a new position on the jQuery UI draggable demo page

Starting URL: https://jqueryui.com/draggable/

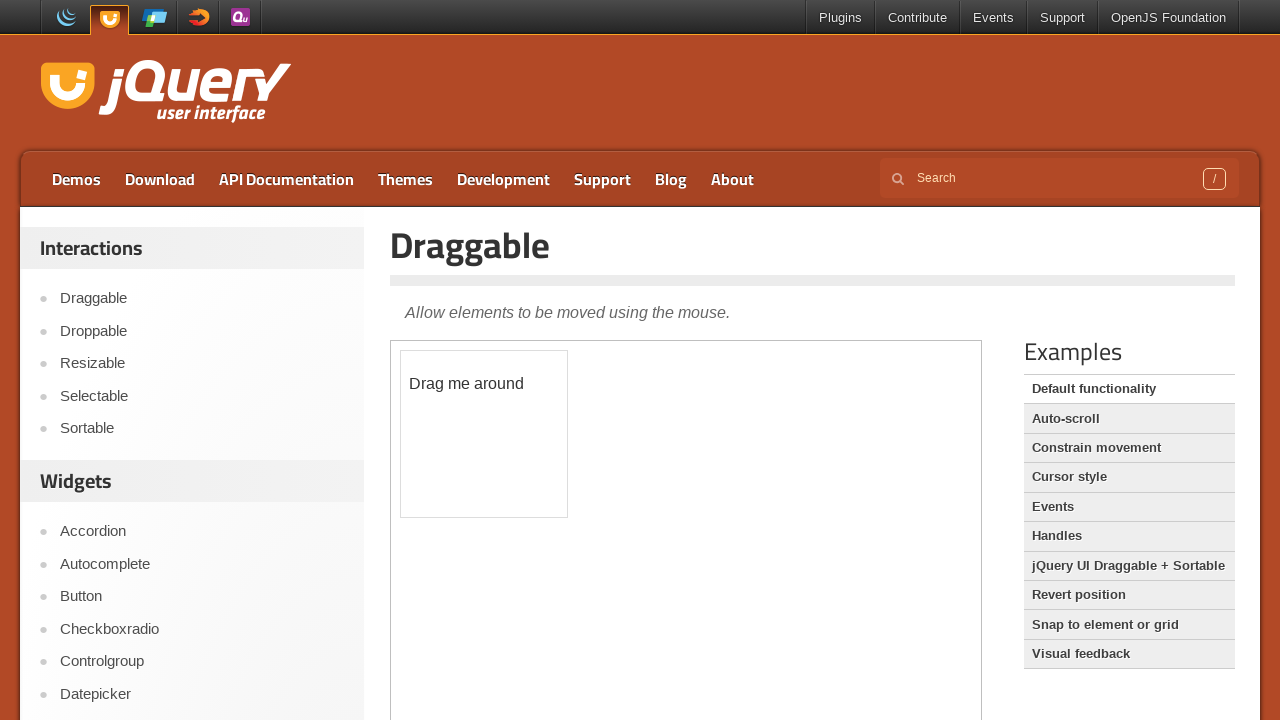

Located iframe containing draggable element
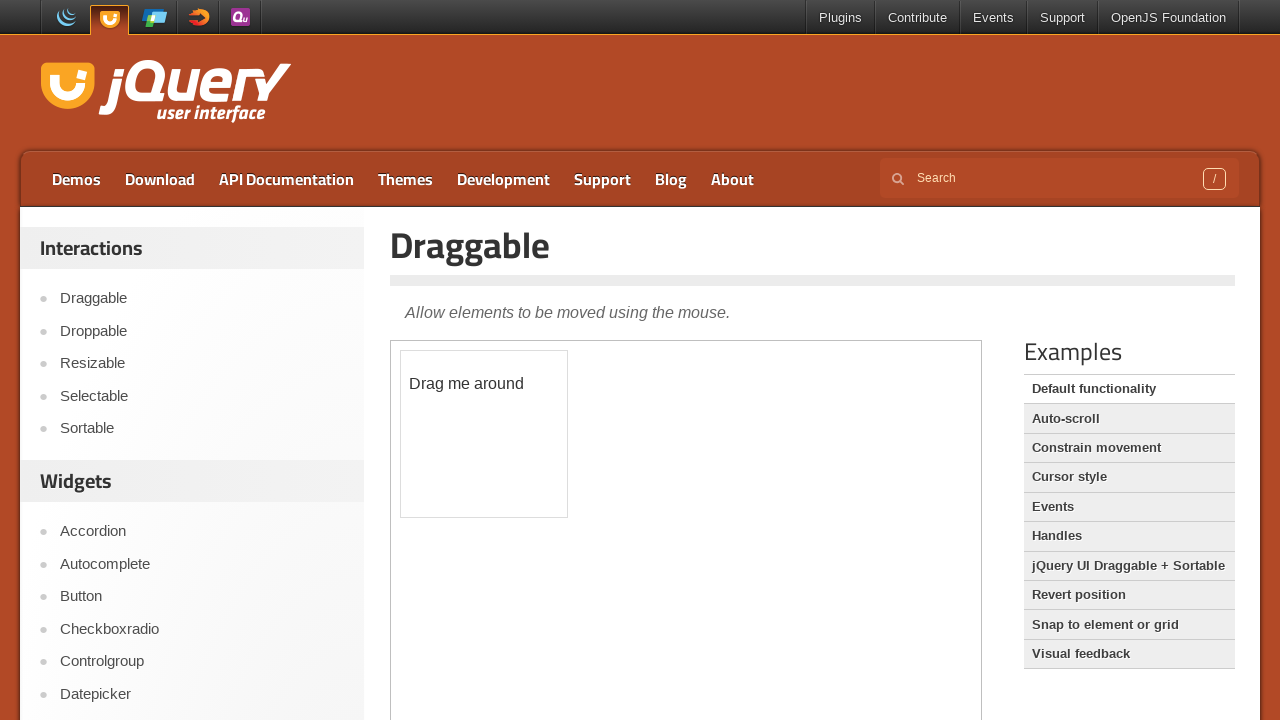

Located draggable element with id 'draggable'
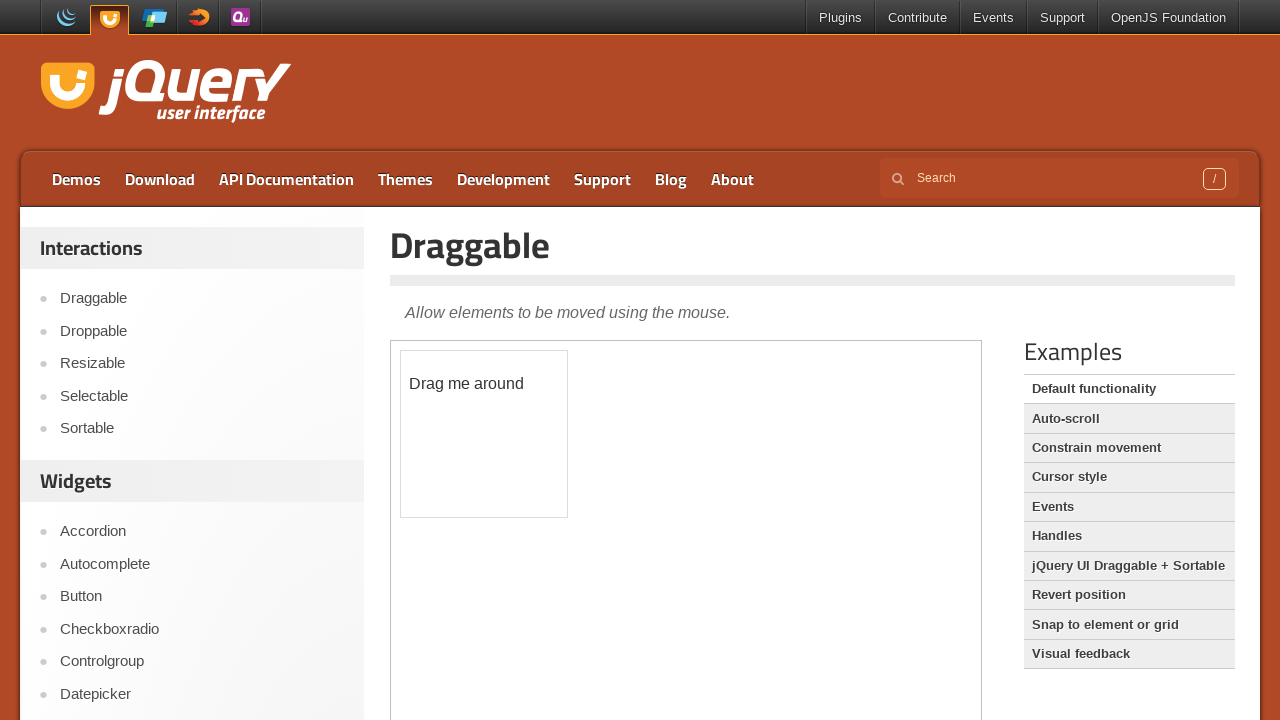

Retrieved bounding box of draggable element
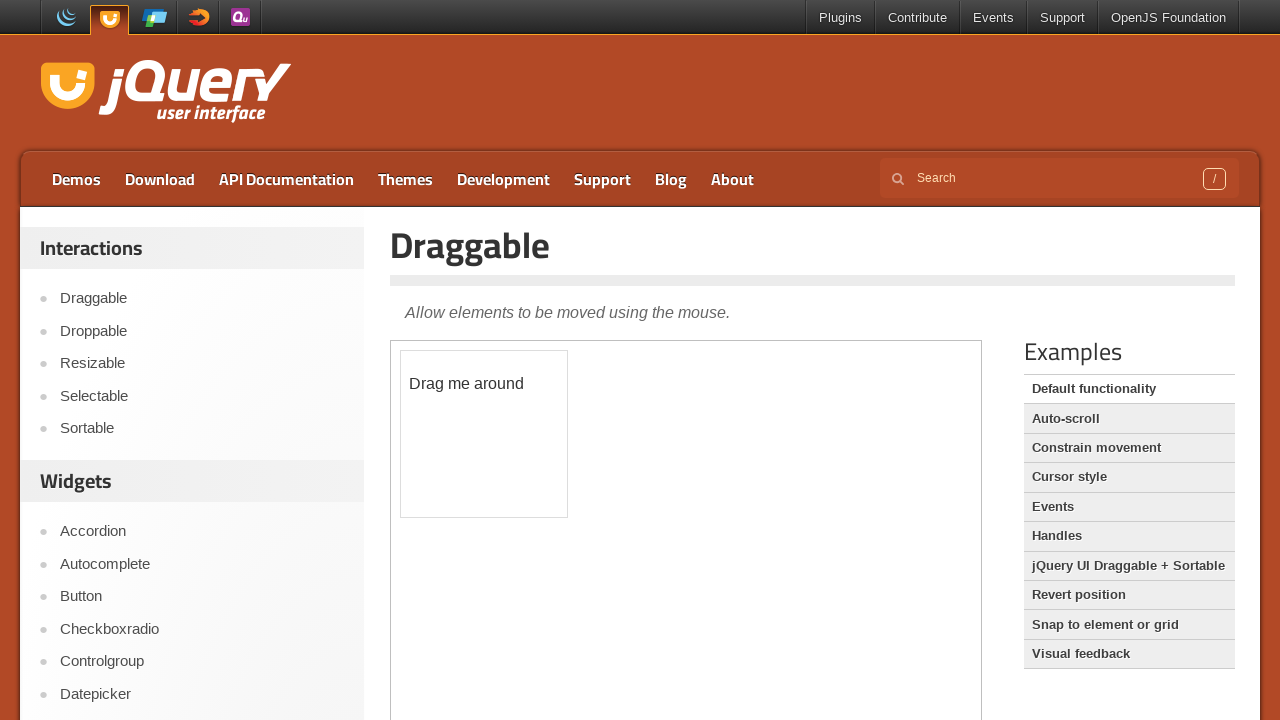

Dragged element 100 pixels right and 100 pixels down at (501, 451)
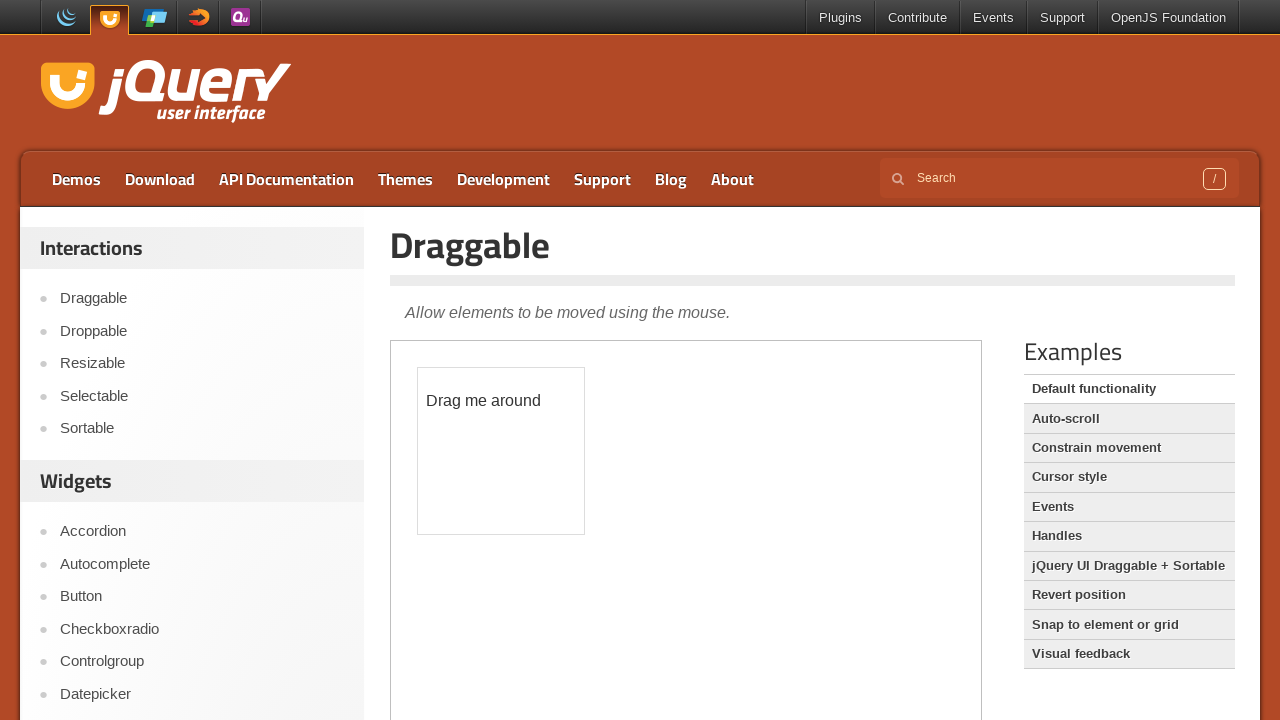

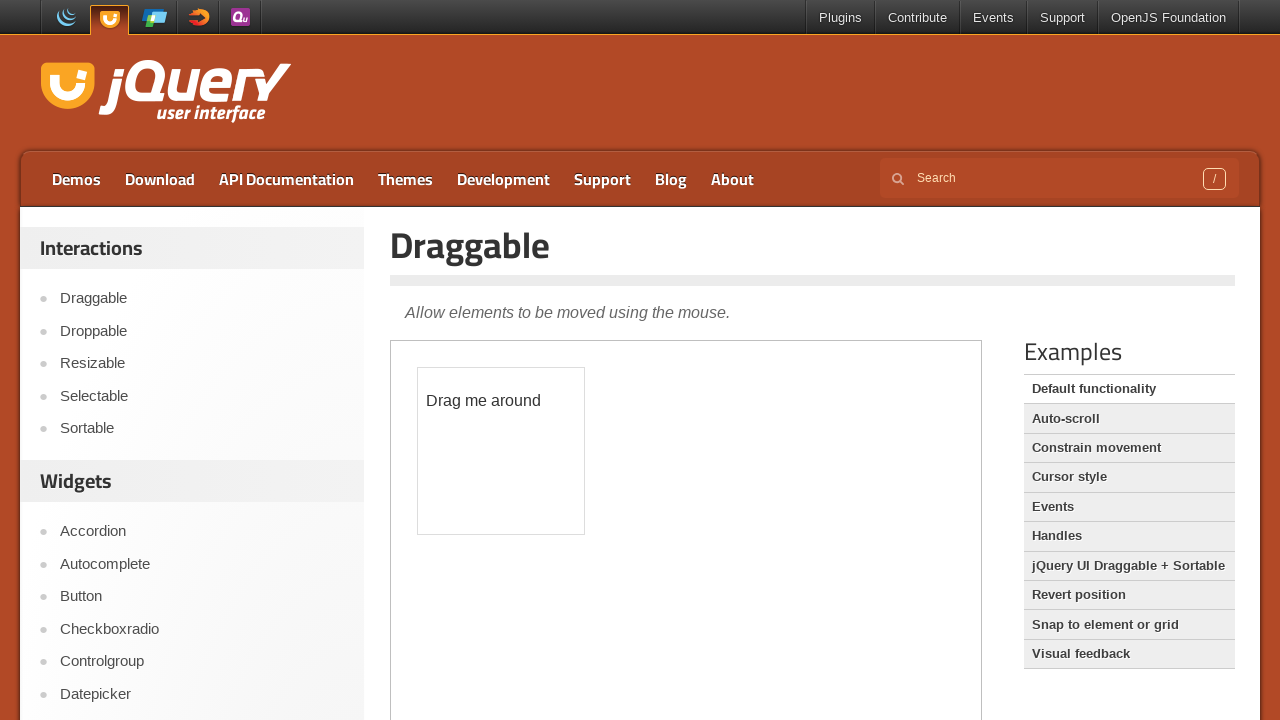